Tests advanced drag and drop using mouse events by hovering over the small box, pressing mouse down, moving to the large box, and releasing.

Starting URL: https://commitquality.com/practice-drag-and-drop

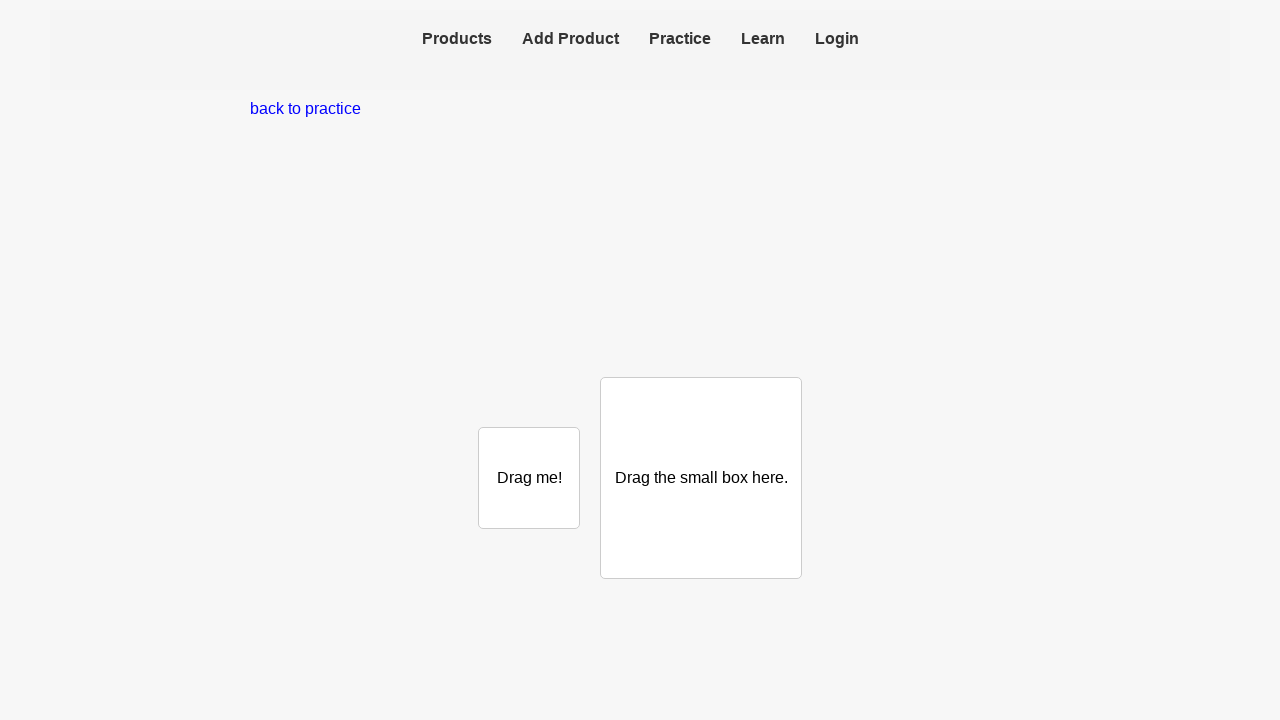

Hovered over the small box at (529, 478) on #small-box
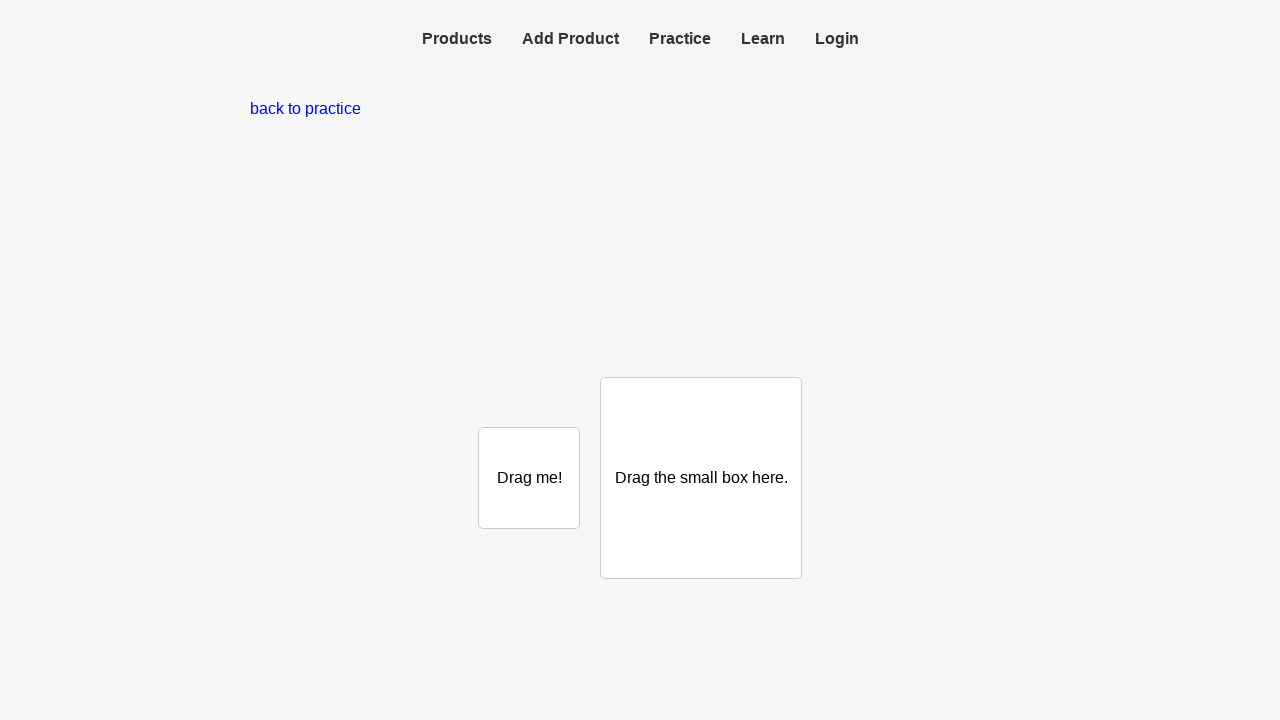

Pressed mouse button down on small box at (529, 478)
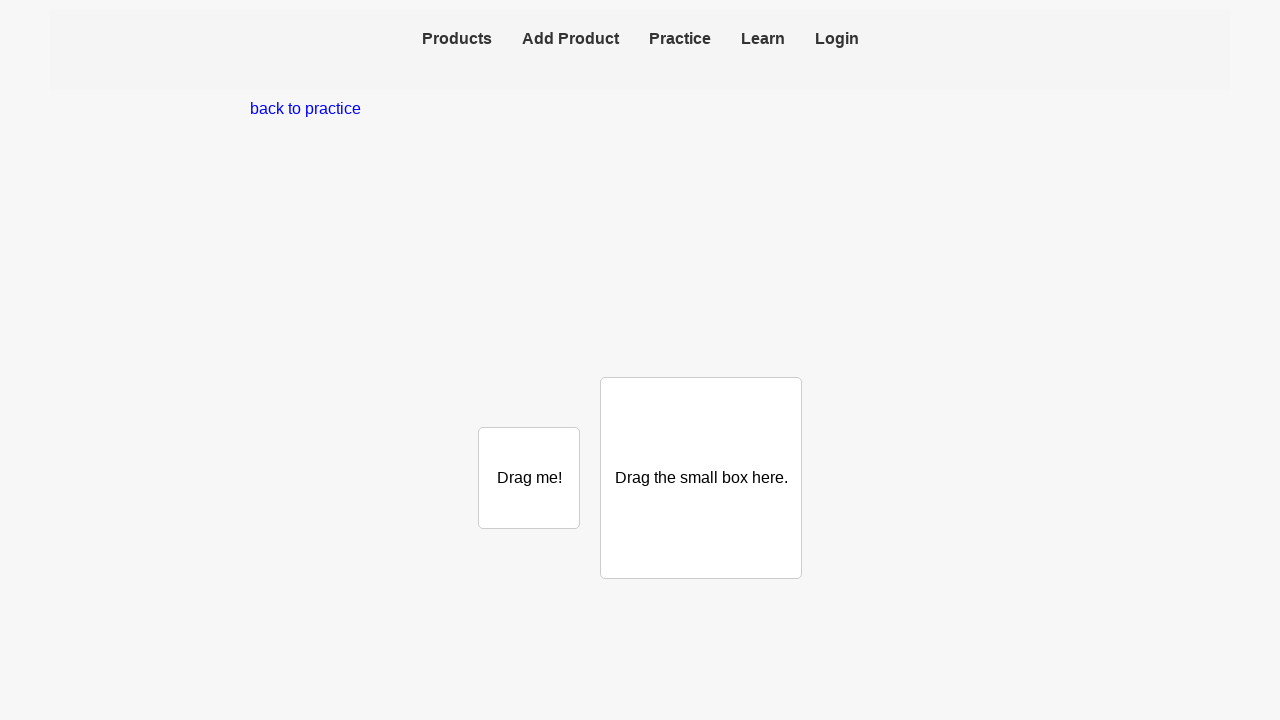

Dragged to large box at (701, 478) on .large-box
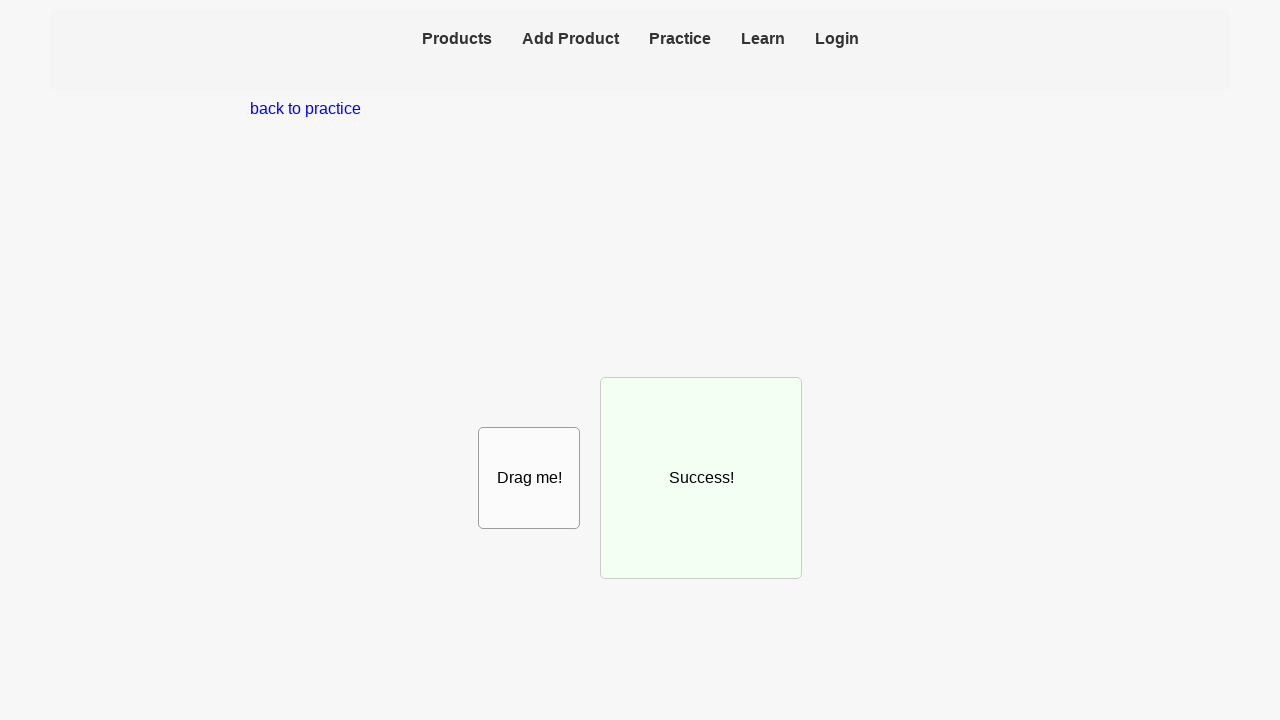

Released mouse button to drop small box into large box at (701, 478)
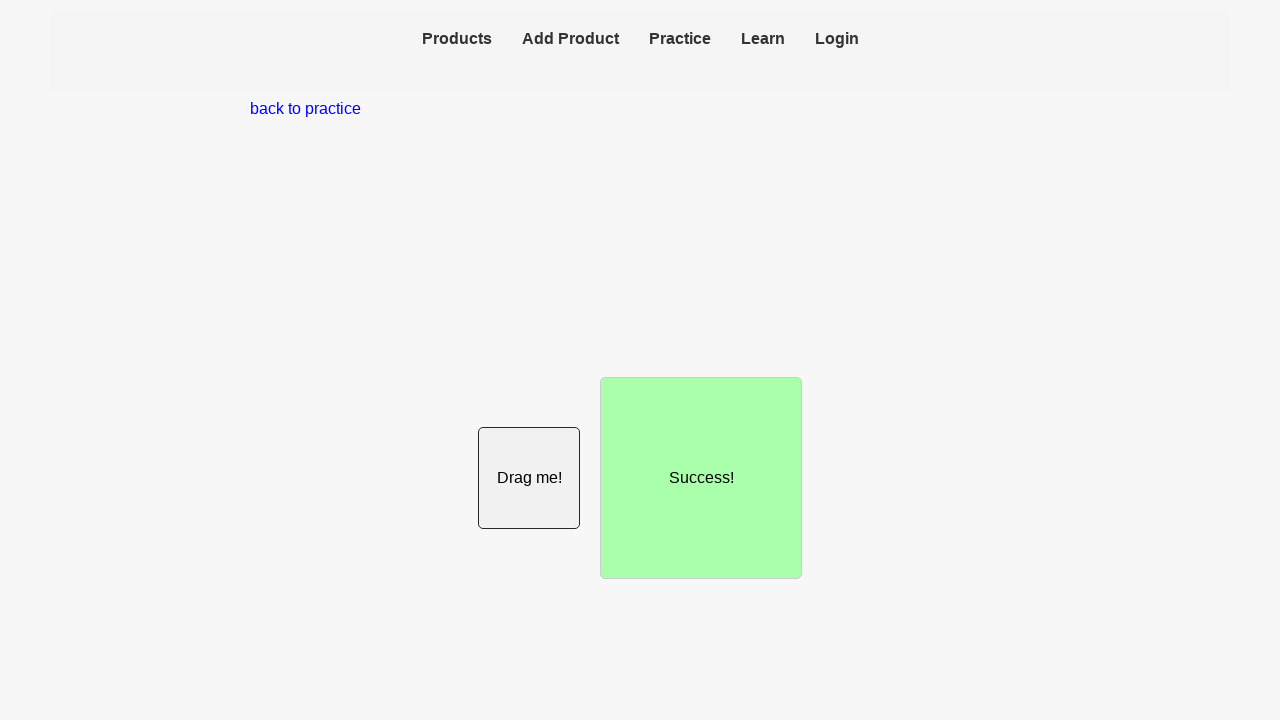

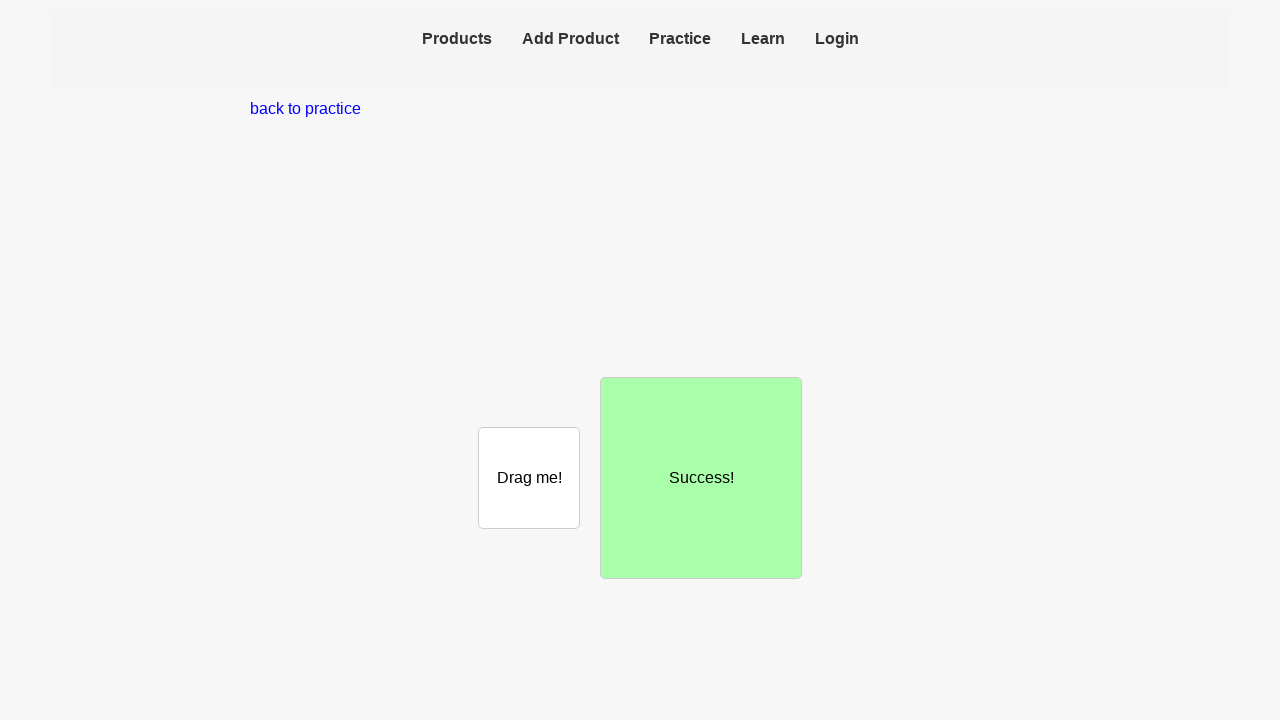